Tests browser window handling by clicking a button that opens a new window, switching to the child window to read content, then switching back to the parent window

Starting URL: https://demoqa.com/browser-windows

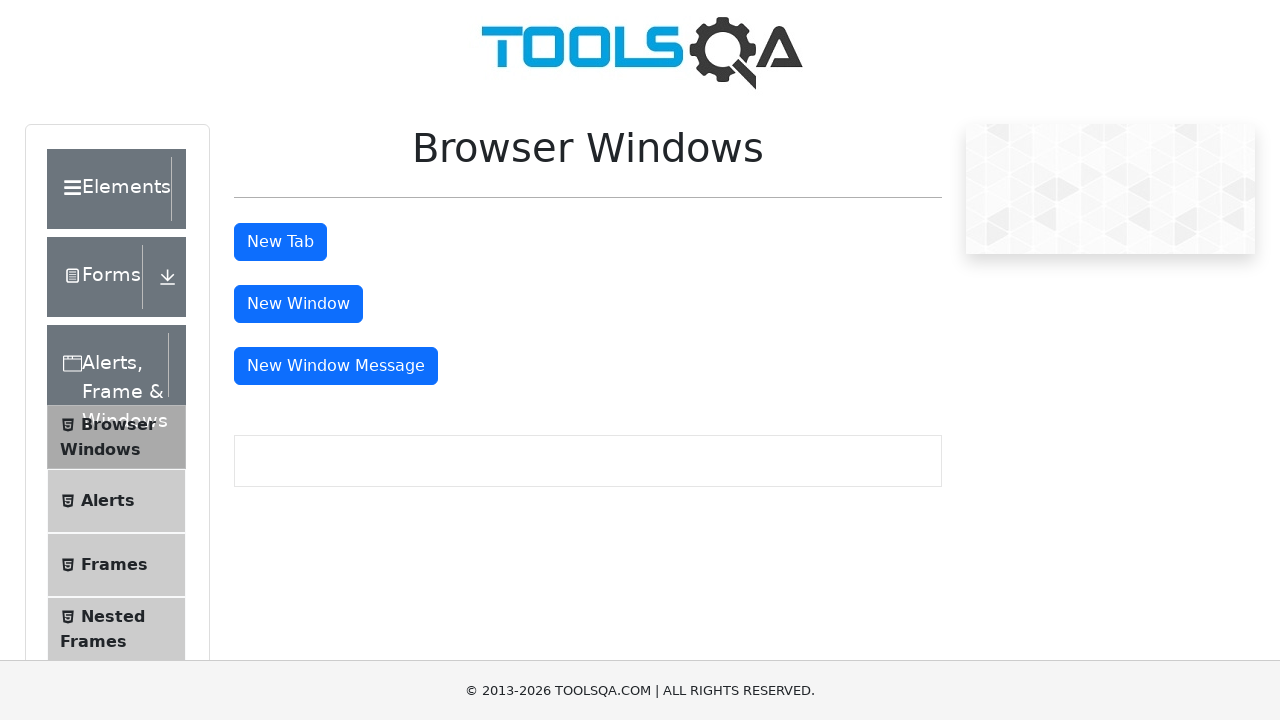

Clicked 'New Window' button to open child window at (298, 304) on #windowButton
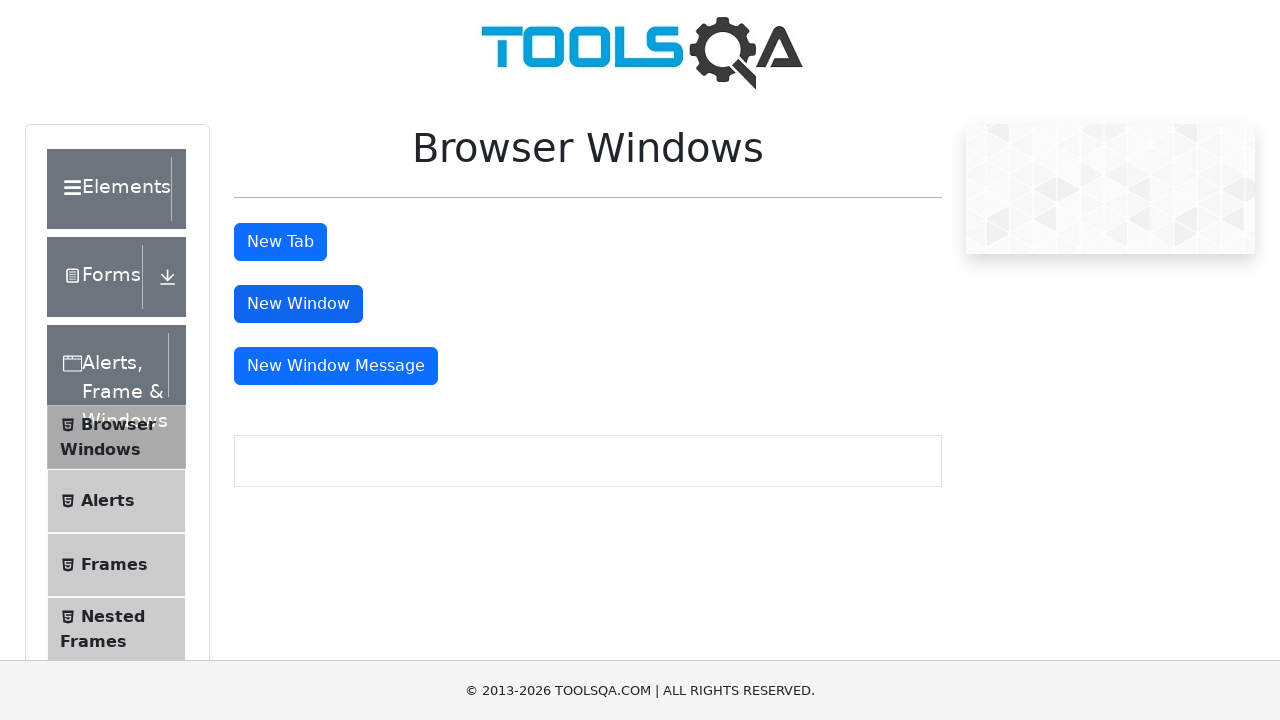

Child window opened and captured at (298, 304) on #windowButton
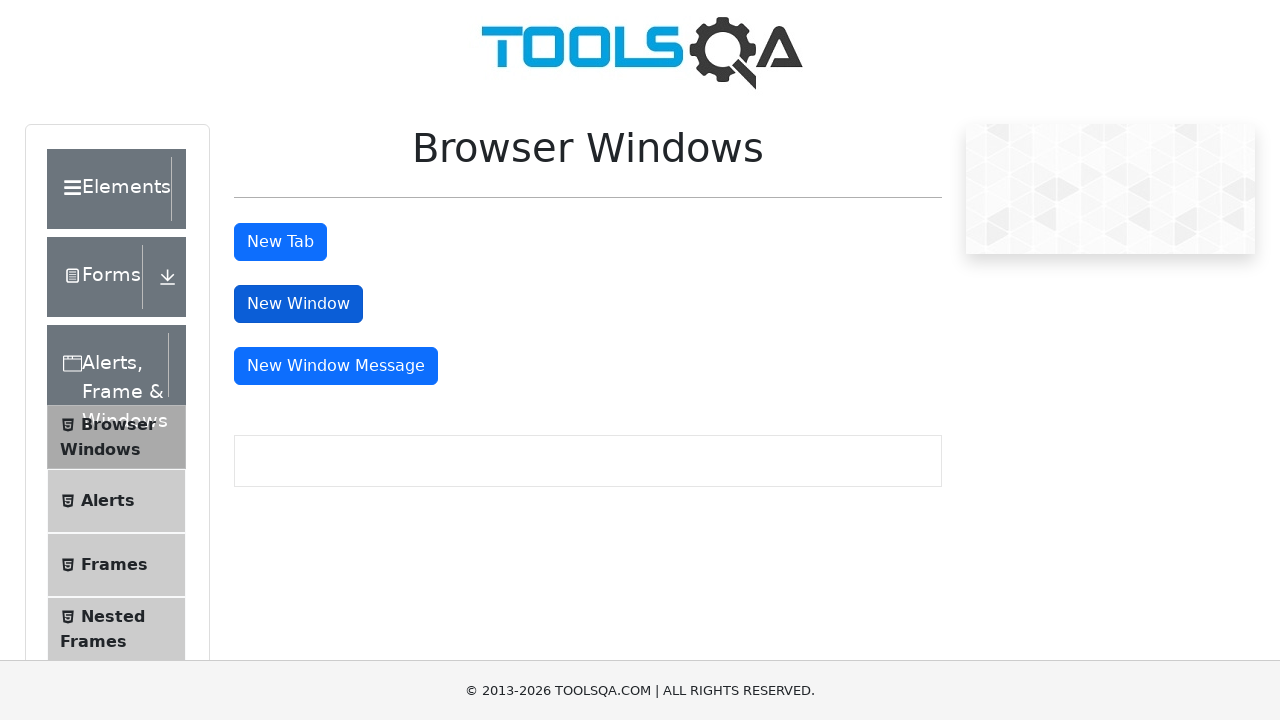

Child window finished loading
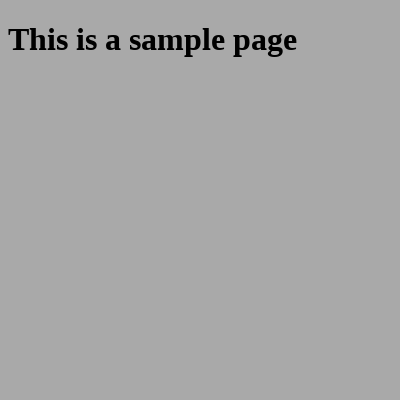

Sample heading element appeared in child window
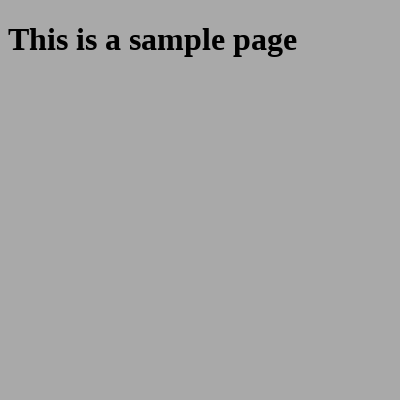

Read text content from child window: 'This is a sample page'
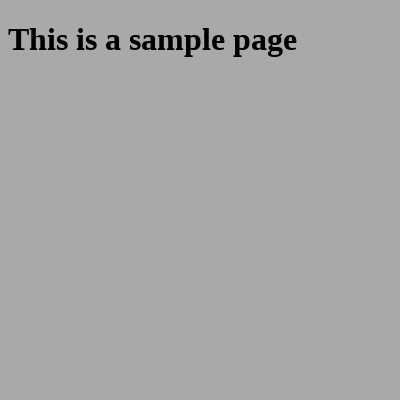

Closed child window
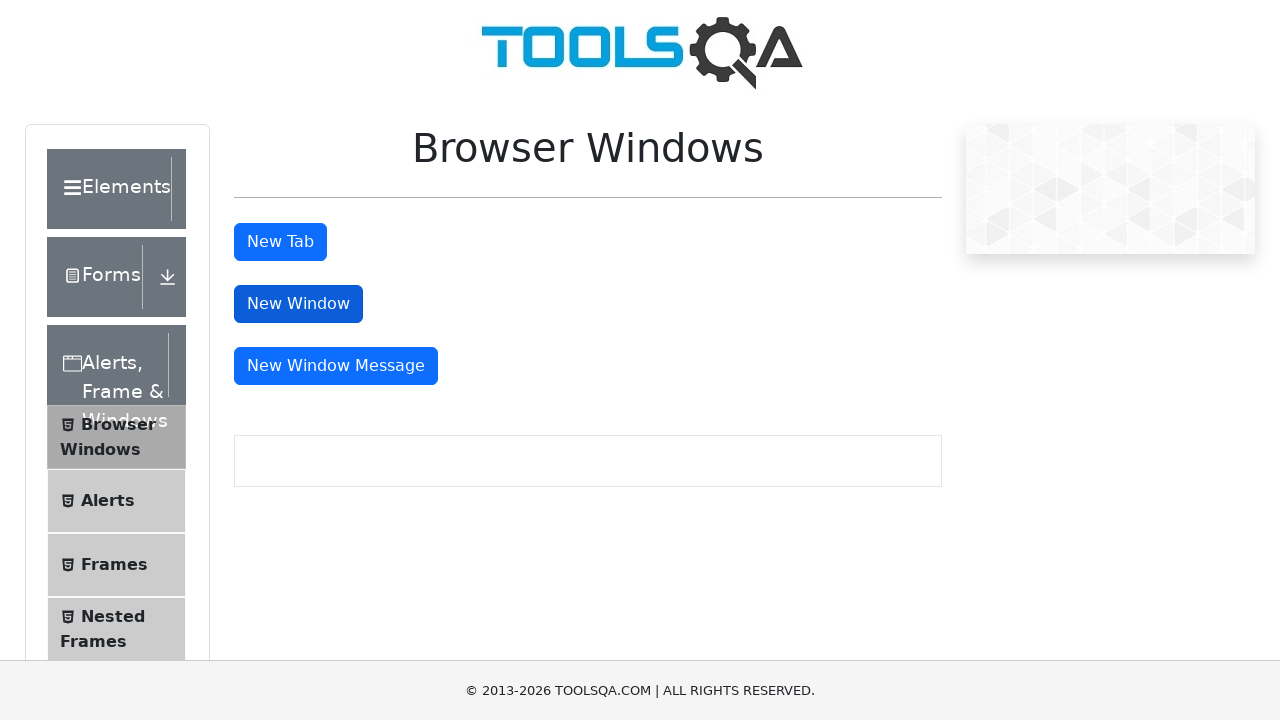

Switched focus back to parent window
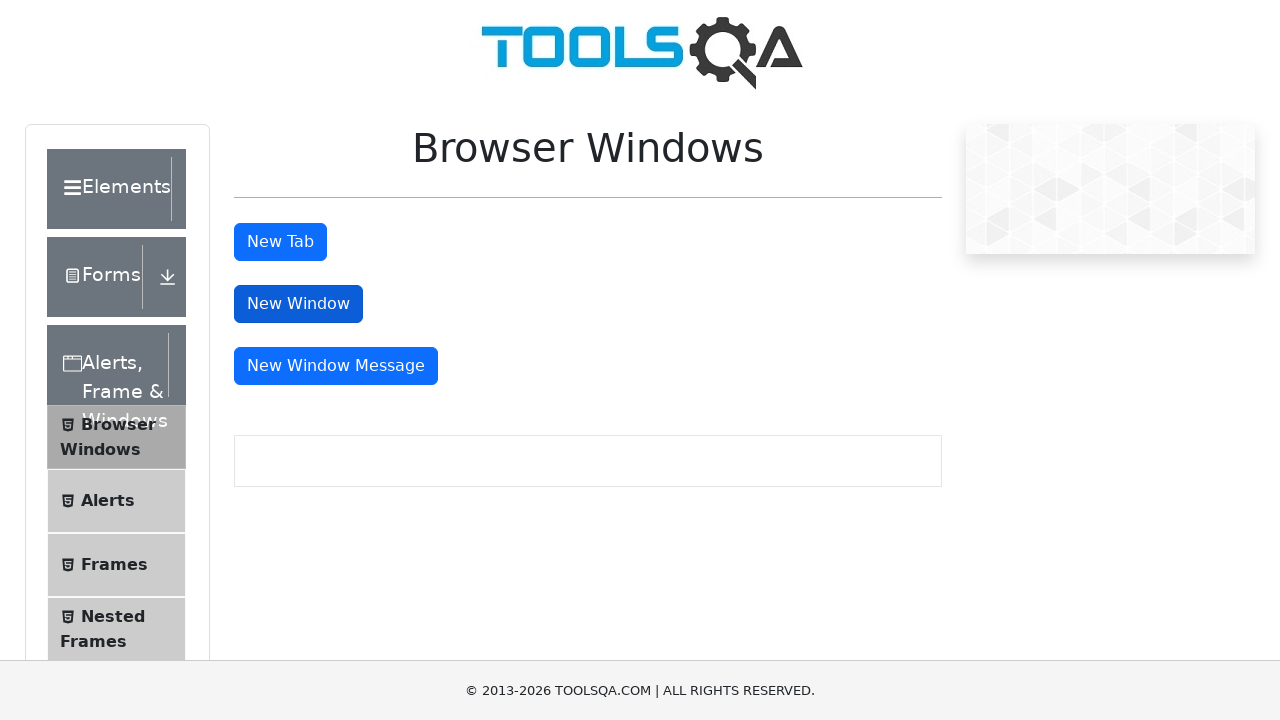

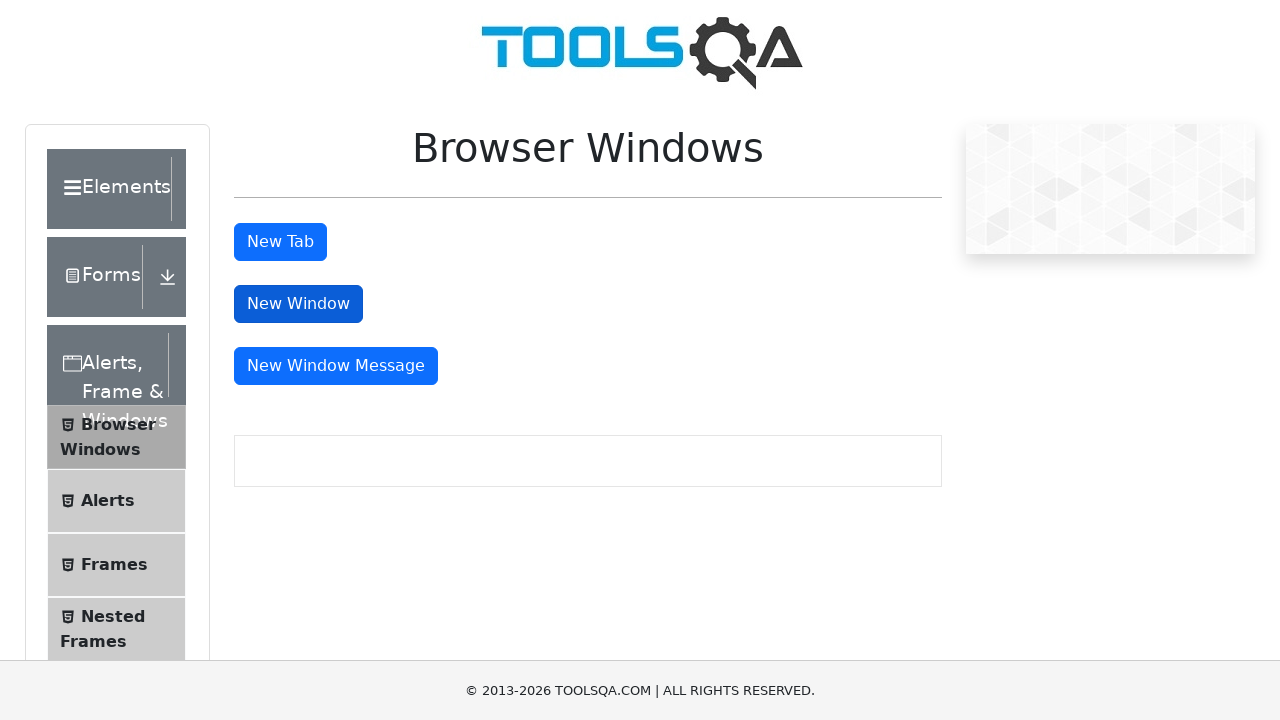